Tests the Indian Railway train search functionality by searching for trains between New Delhi and Lucknow stations, unchecking date filter, and interacting with the results table

Starting URL: https://erail.in

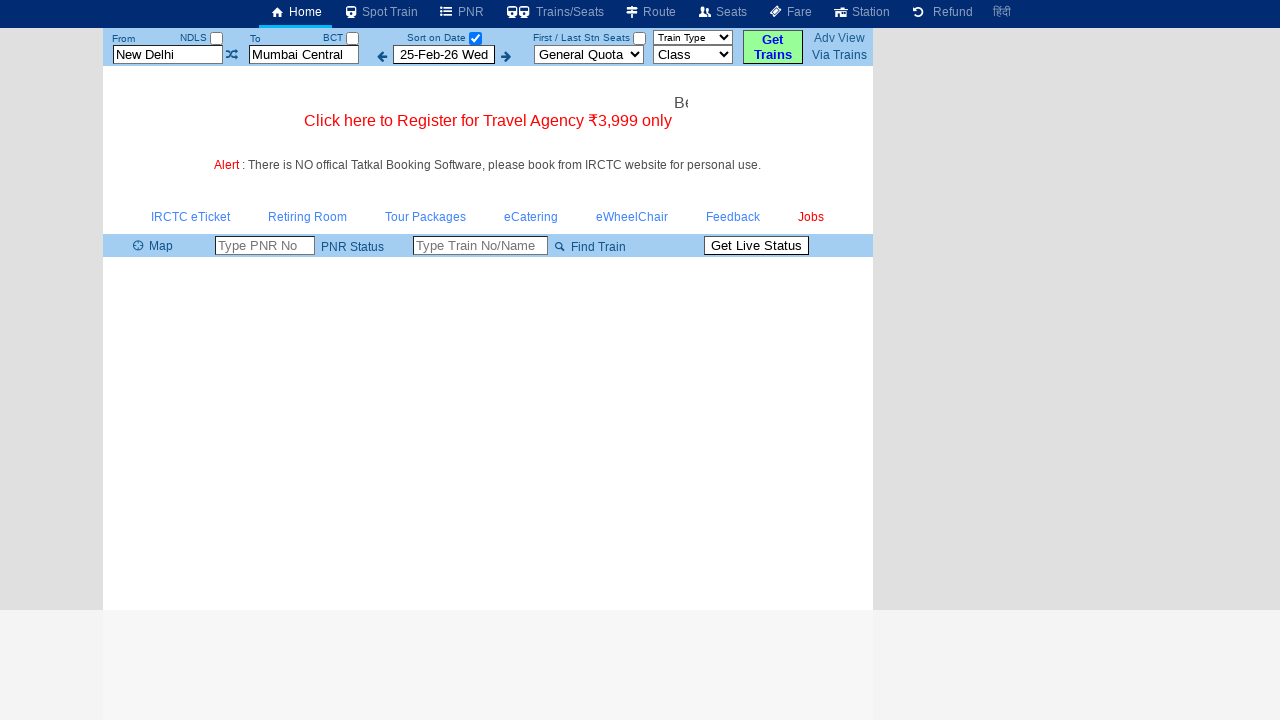

Clicked on source station input field at (168, 54) on input[title='Type SOURCE station code or name']
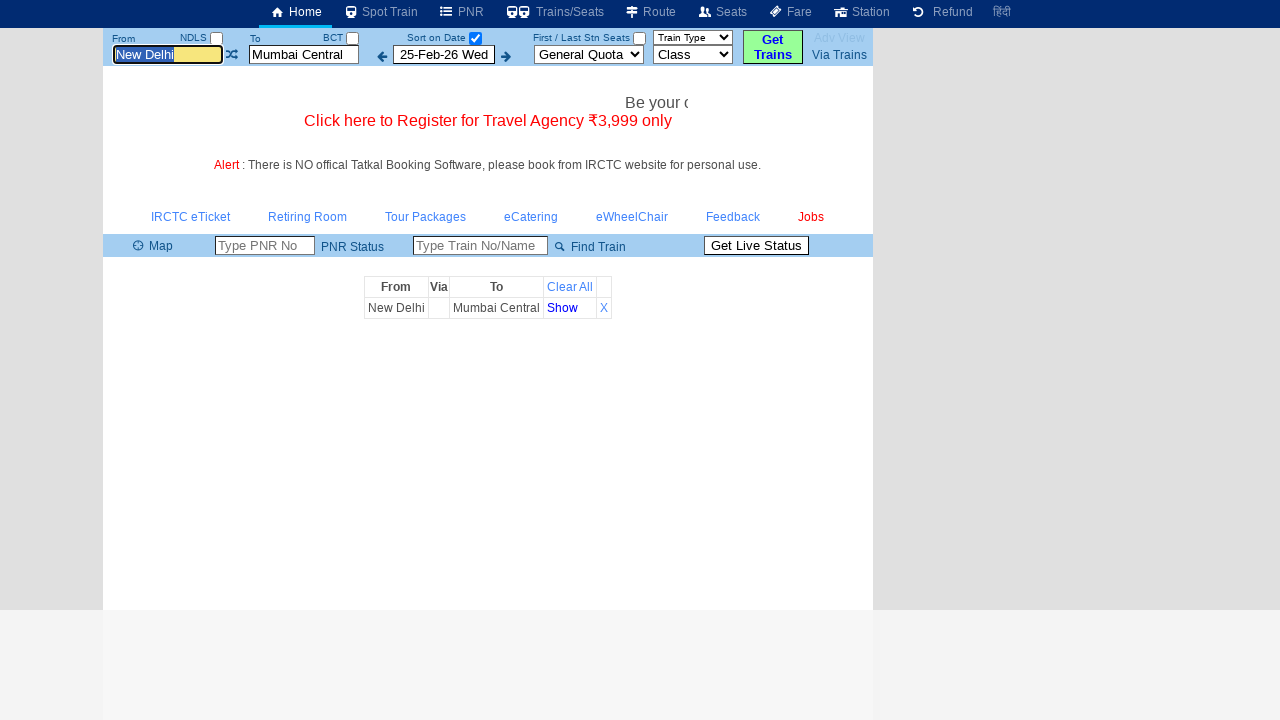

Cleared source station input field on input[title='Type SOURCE station code or name']
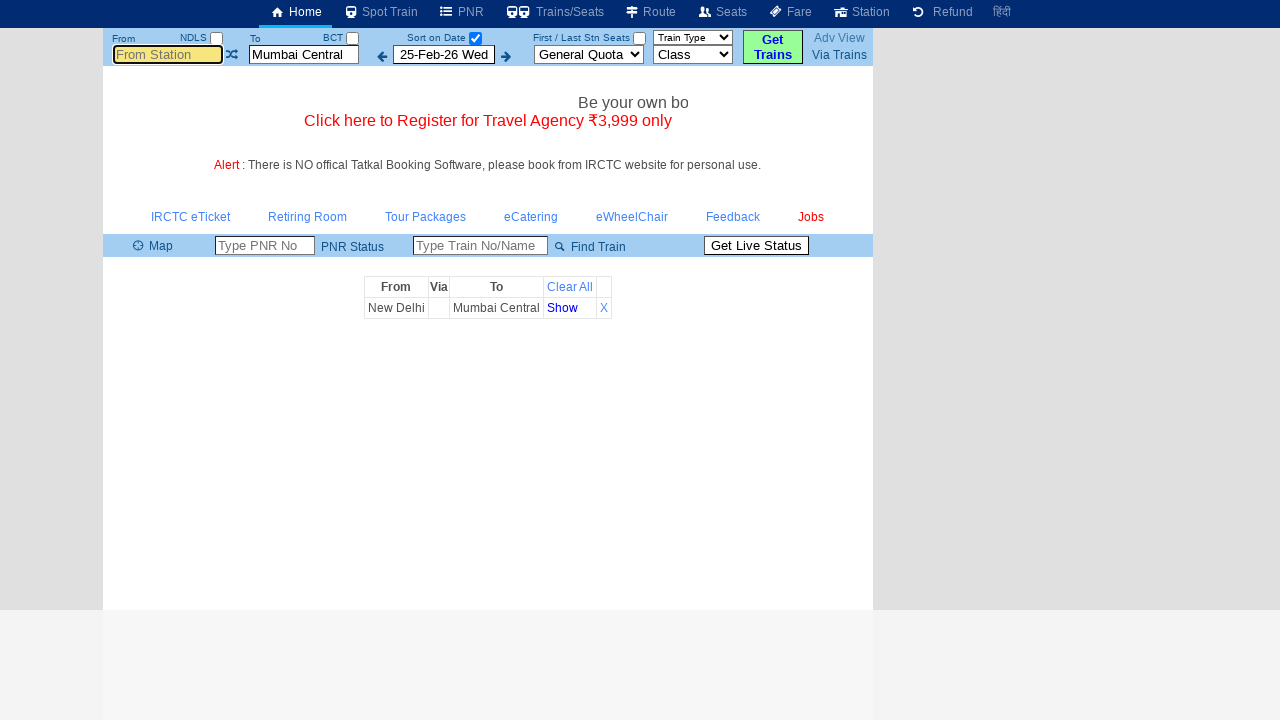

Entered 'New Delhi' as source station on input[title='Type SOURCE station code or name']
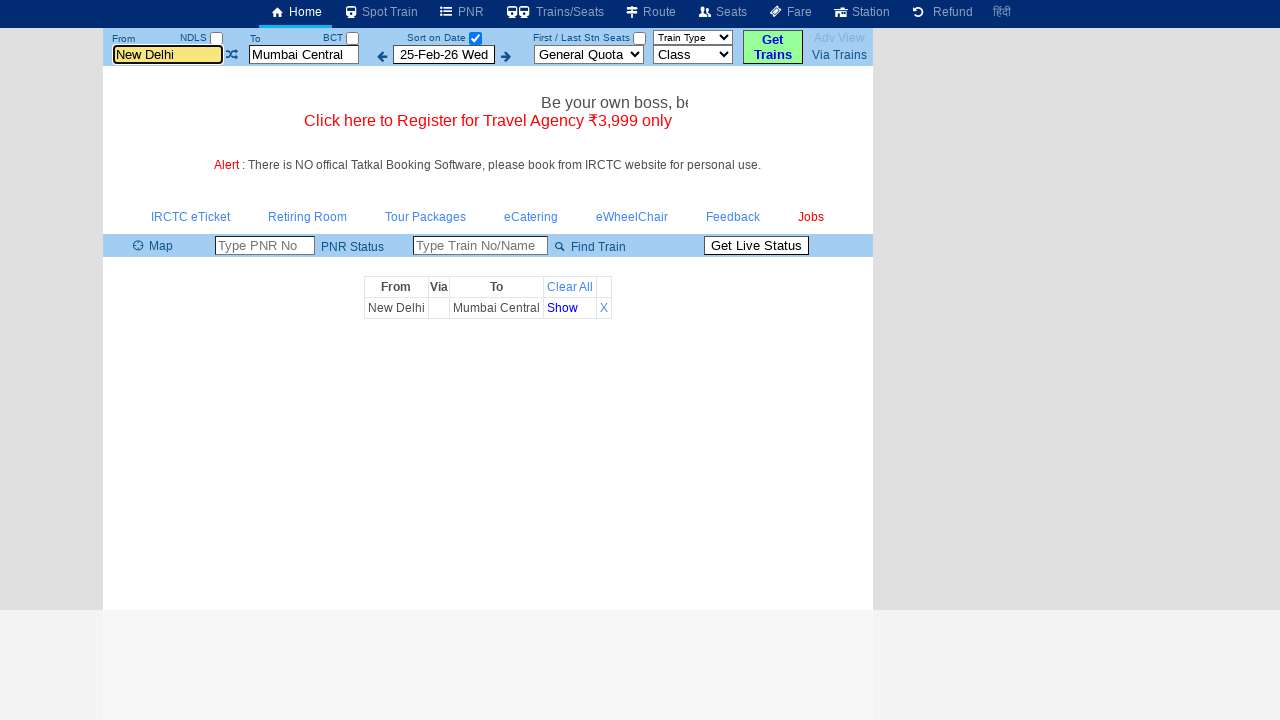

Clicked on destination station input field at (304, 54) on input[title='Enter DESTINATION station code or name']
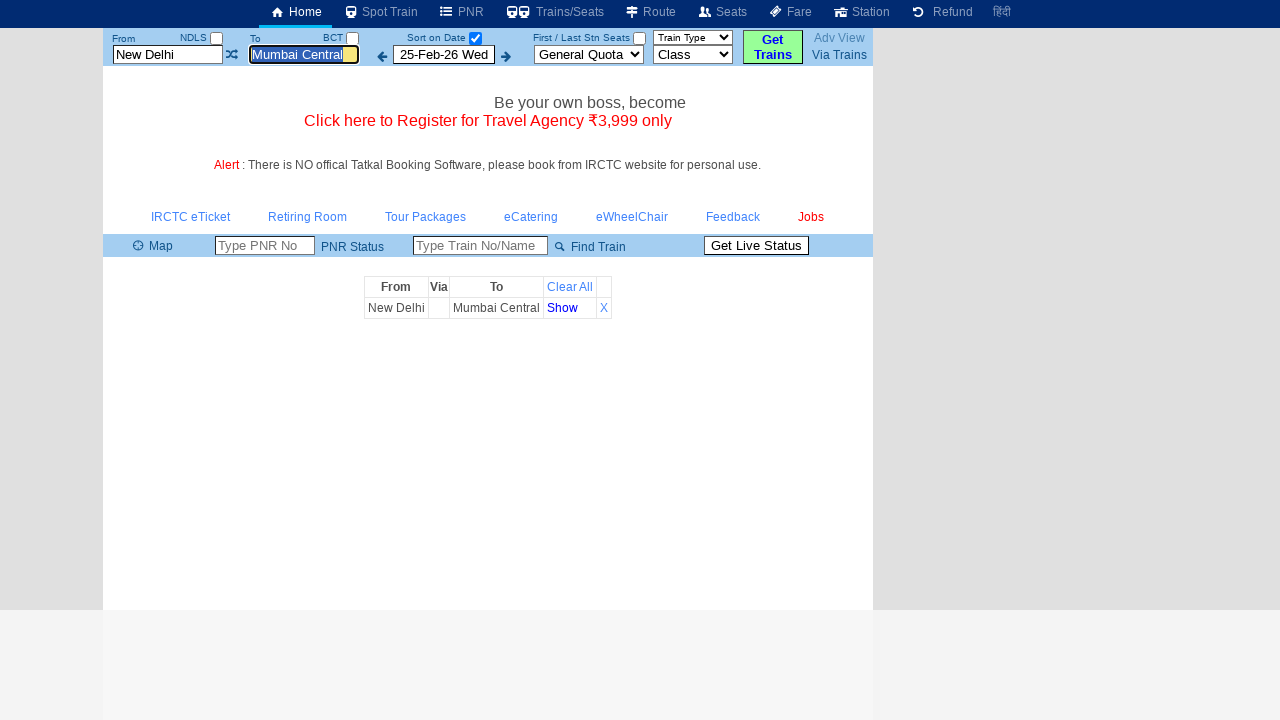

Cleared destination station input field on input[title='Enter DESTINATION station code or name']
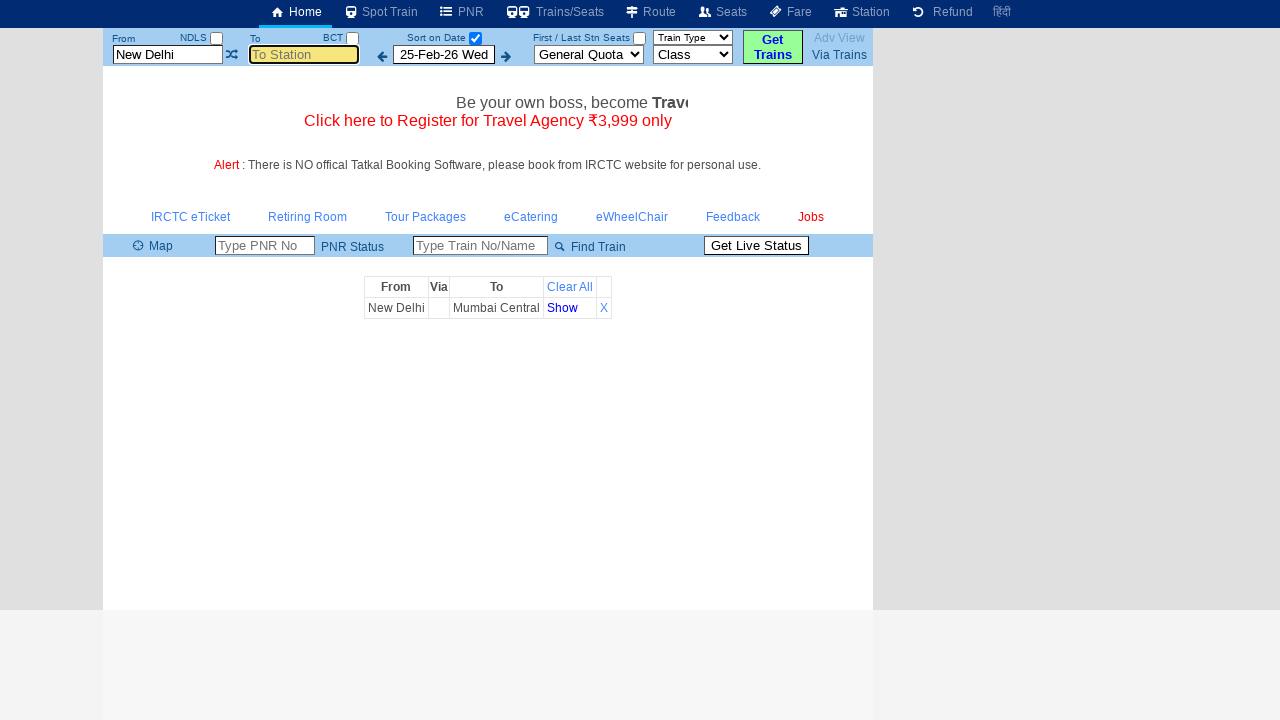

Entered 'Lucknow' as destination station on input[title='Enter DESTINATION station code or name']
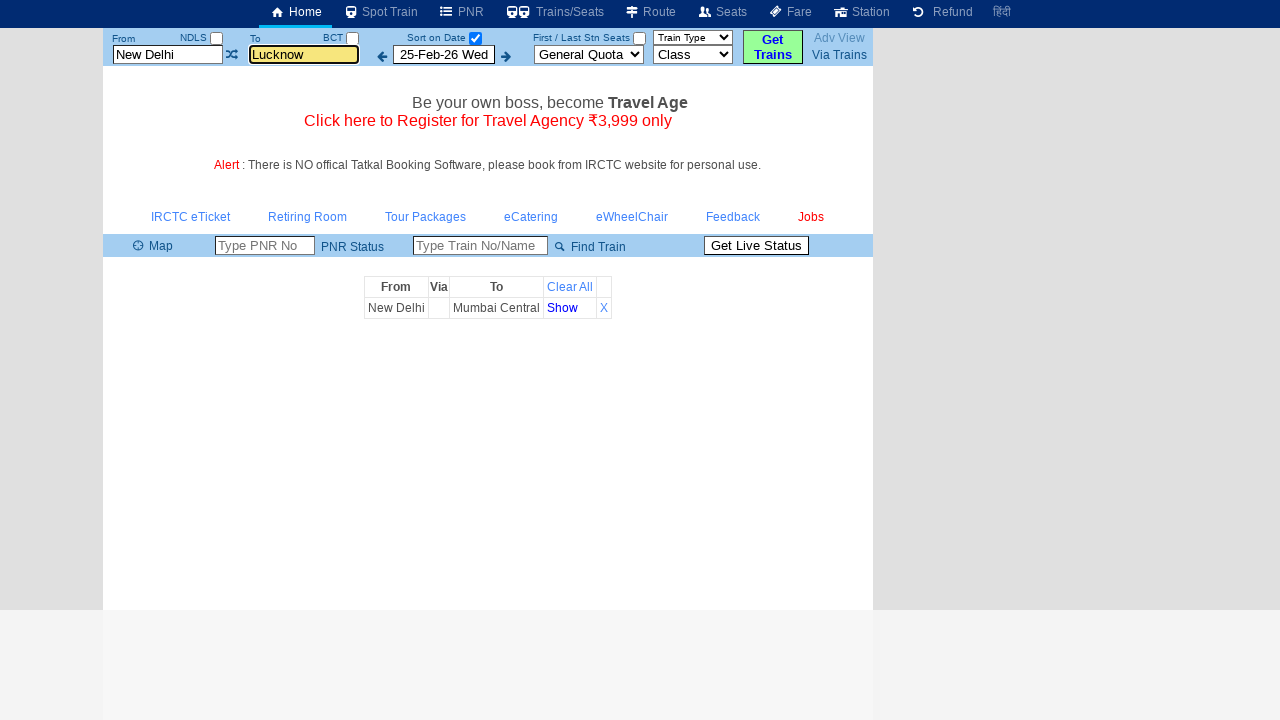

Unchecked 'Sort on Date' filter checkbox at (475, 38) on input#chkSelectDateOnly
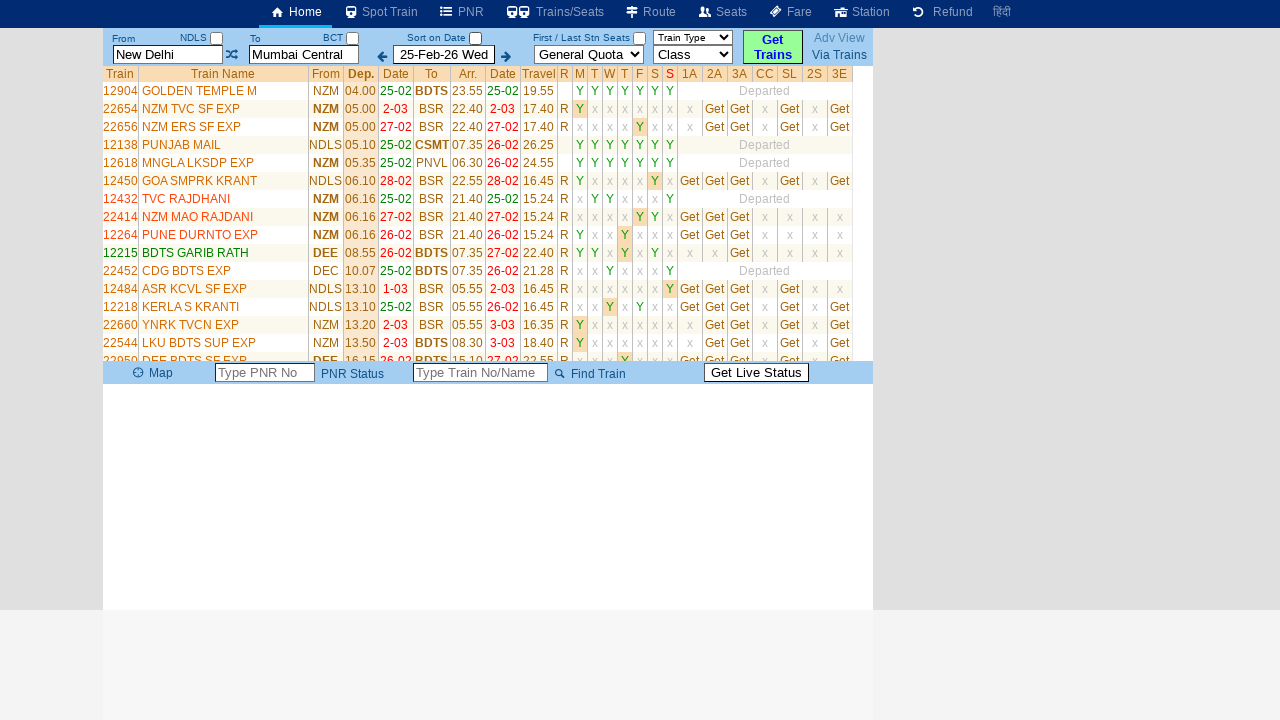

Train results table loaded
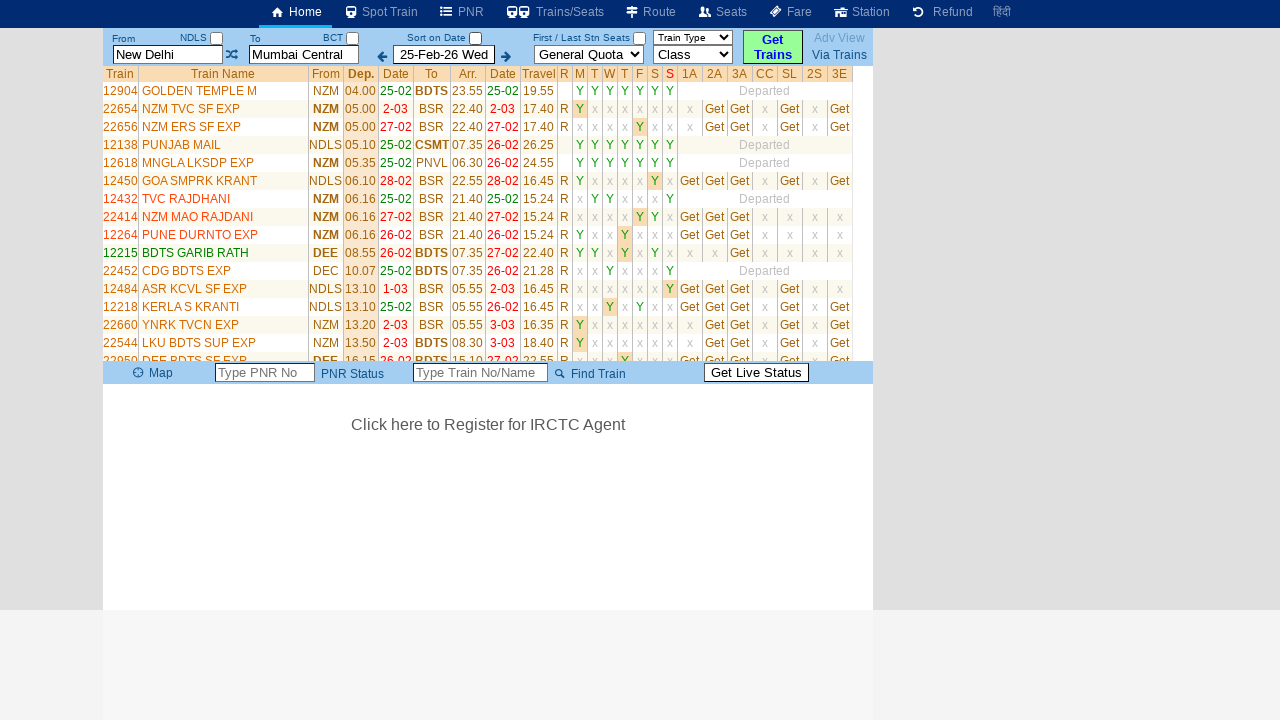

Train table rows verified and loaded
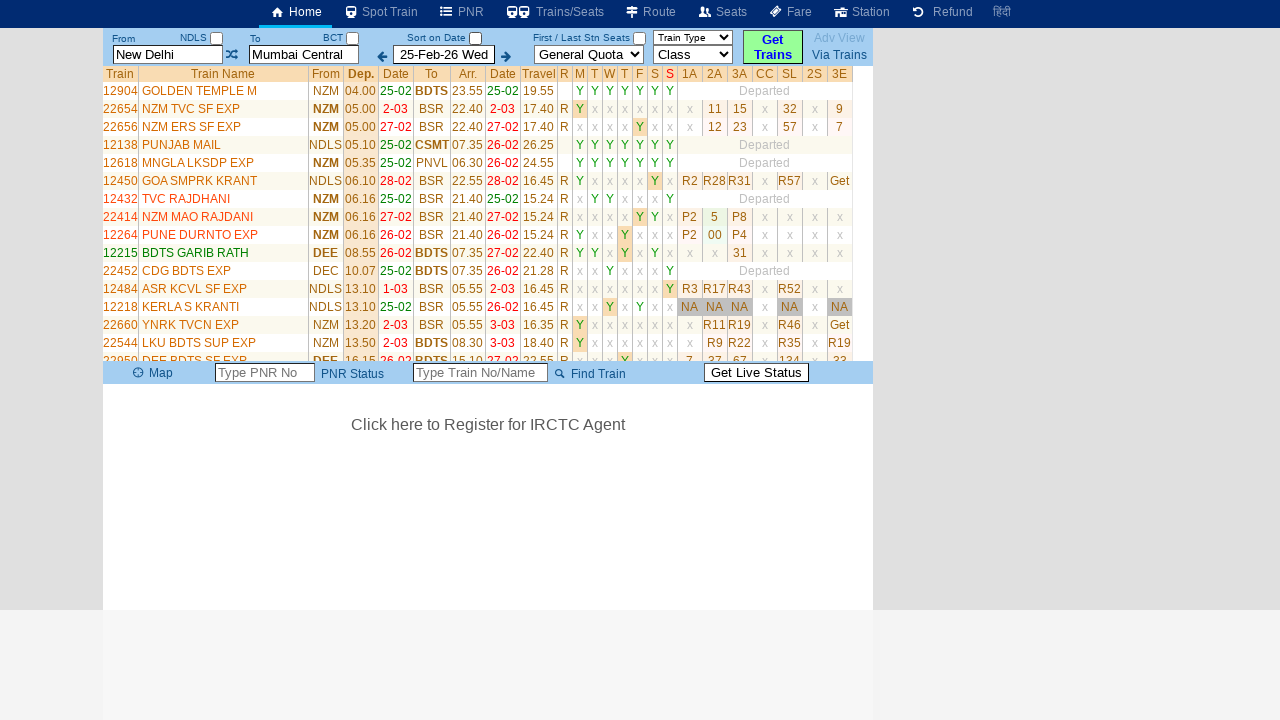

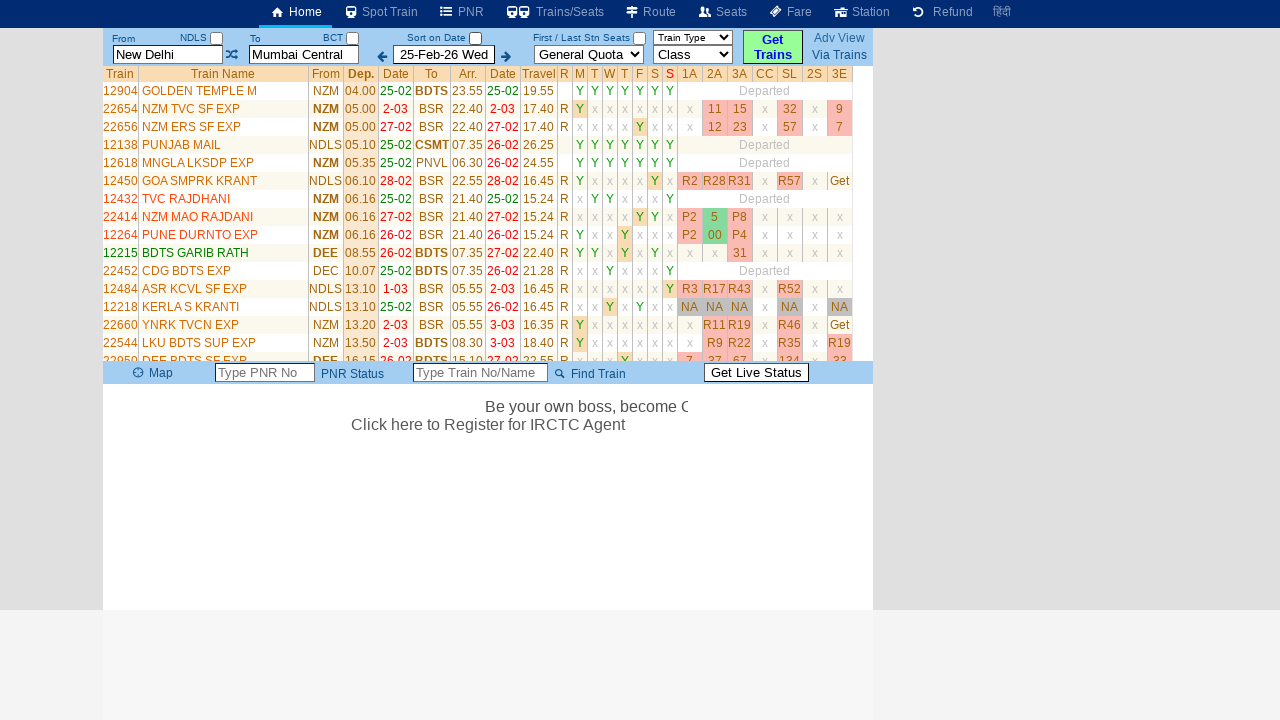